Tests e-commerce shopping cart functionality by searching for products containing "ca", adding the third product to cart, finding and adding "Cashews" to cart, then proceeding through checkout to place an order.

Starting URL: https://rahulshettyacademy.com/seleniumPractise/#/

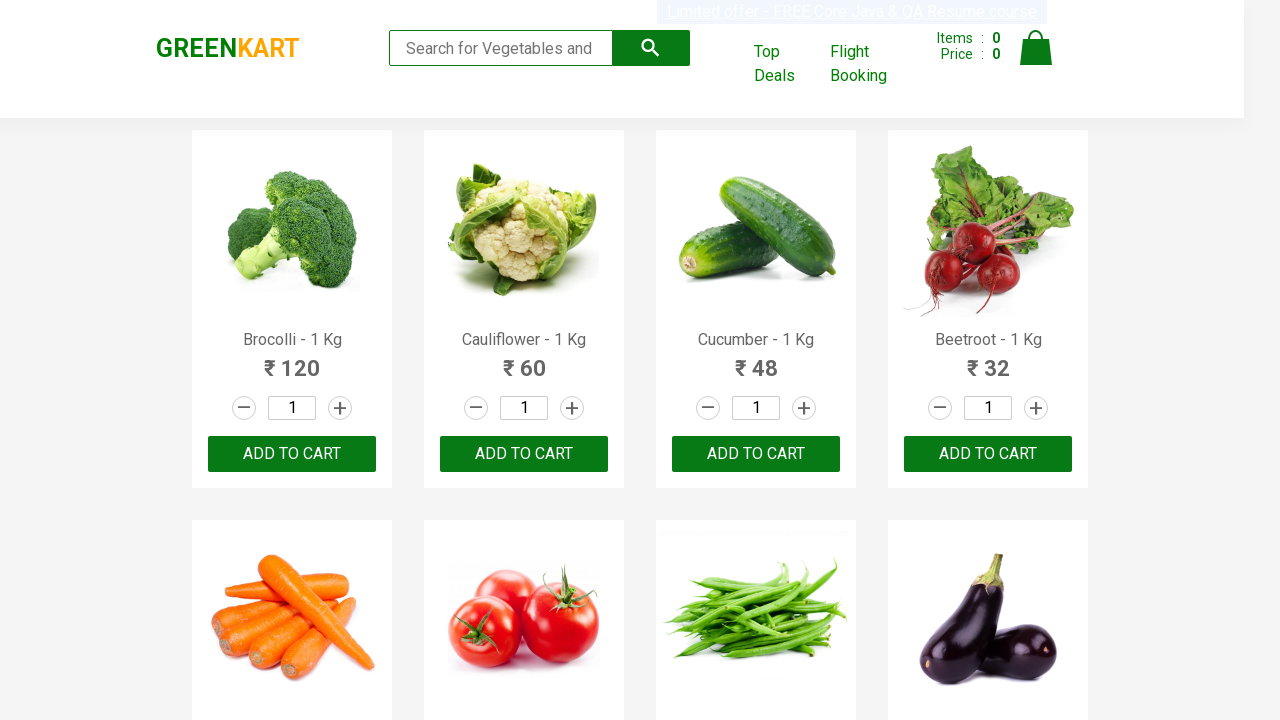

Filled search box with 'ca' to find products on .search-keyword
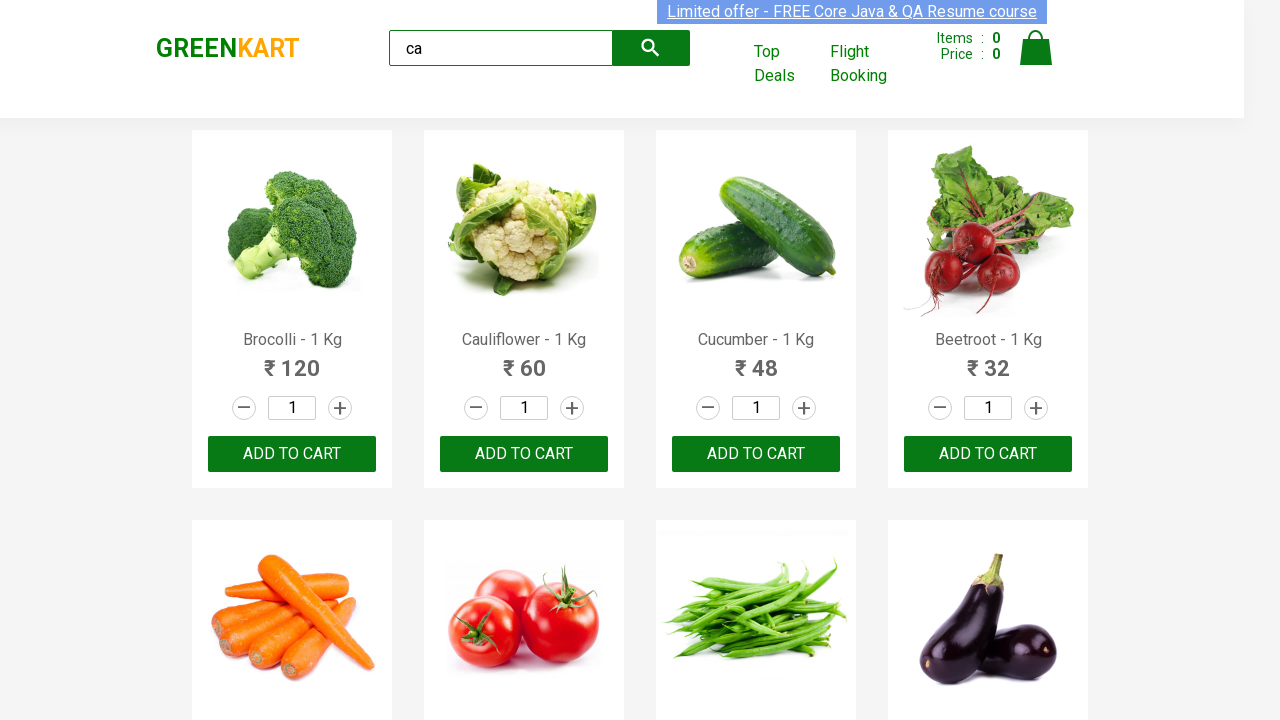

Waited for products to load
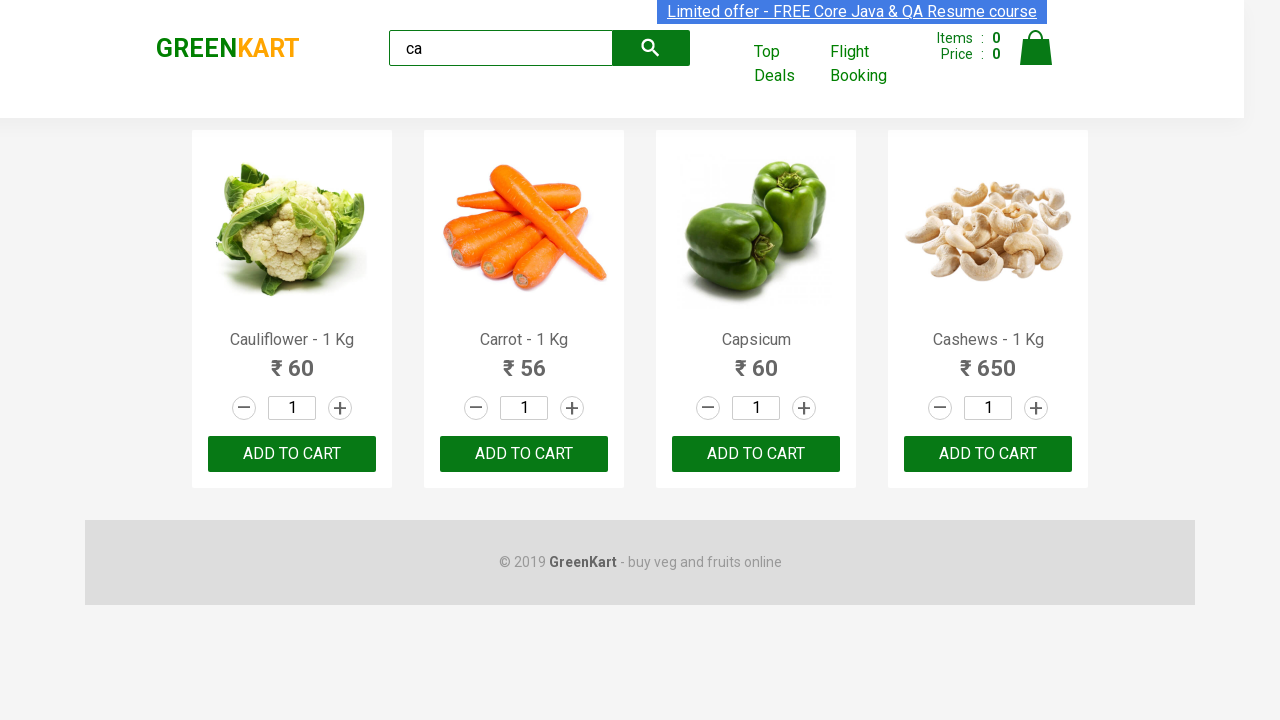

Clicked ADD TO CART on the third product at (756, 454) on .products .product >> nth=2 >> text=ADD TO CART
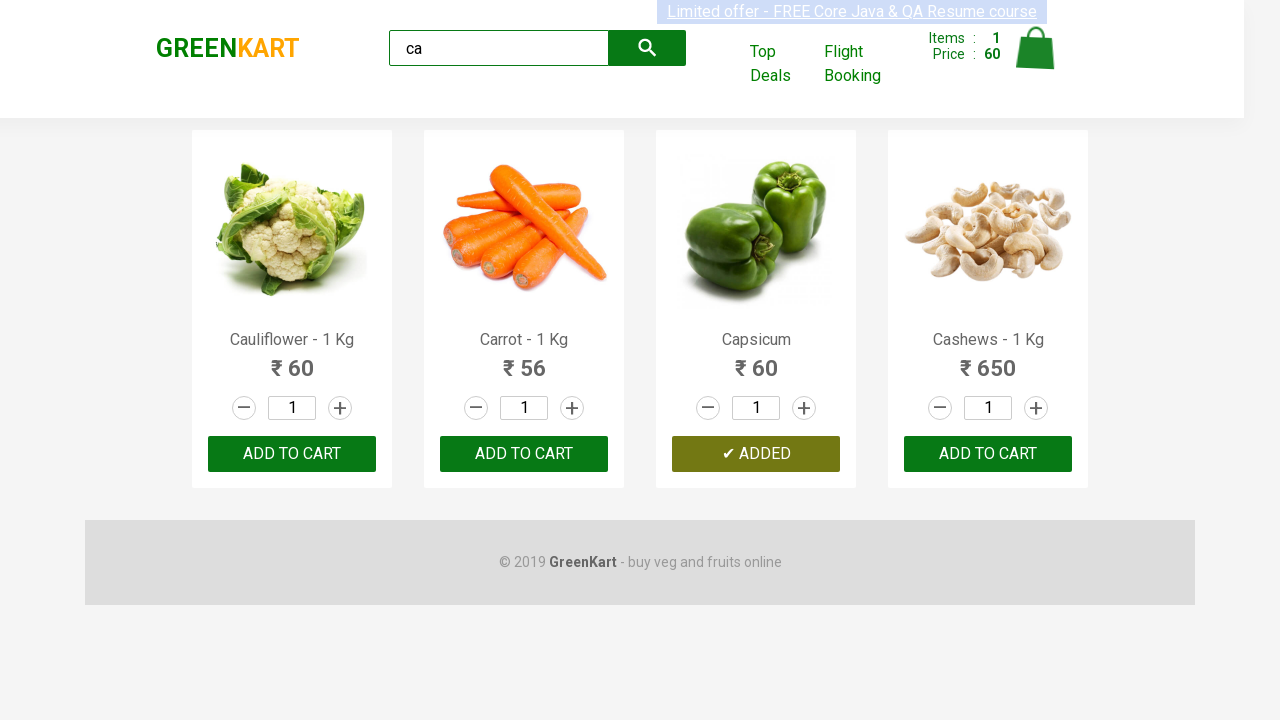

Found and clicked ADD TO CART on Cashews product at (988, 454) on .products .product >> nth=3 >> button
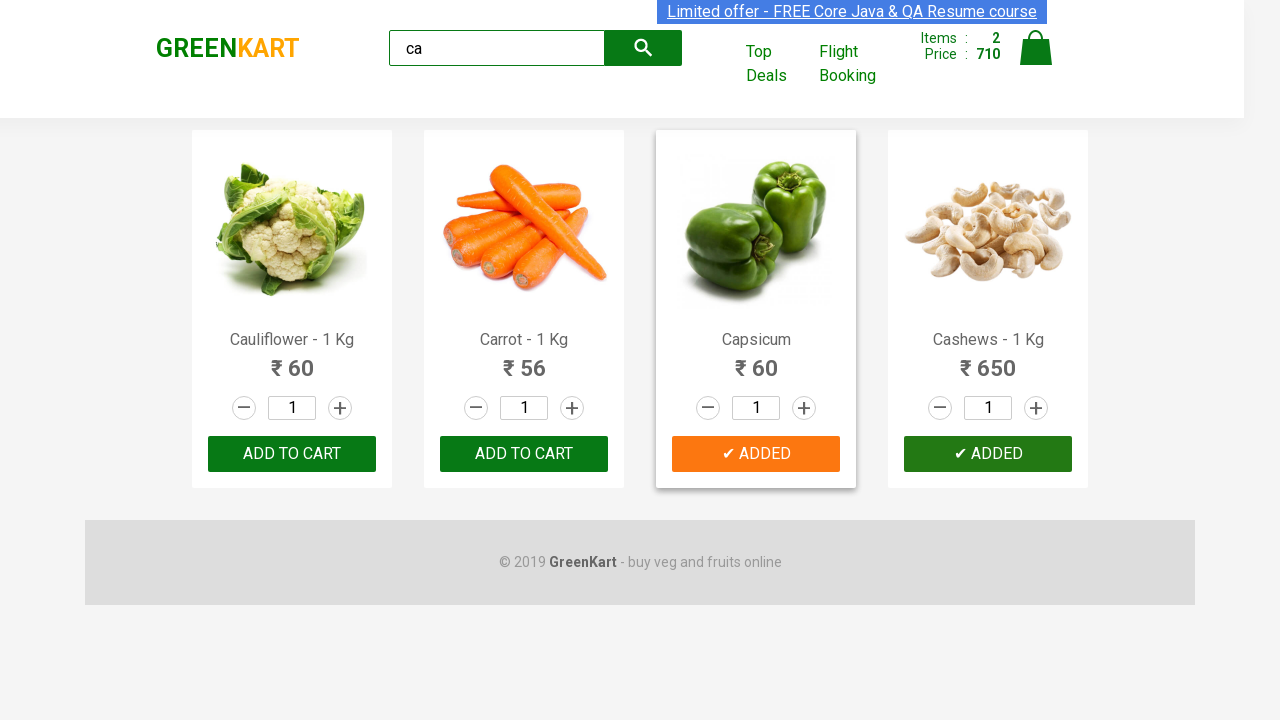

Clicked on cart icon to view cart at (1036, 48) on .cart-icon > img
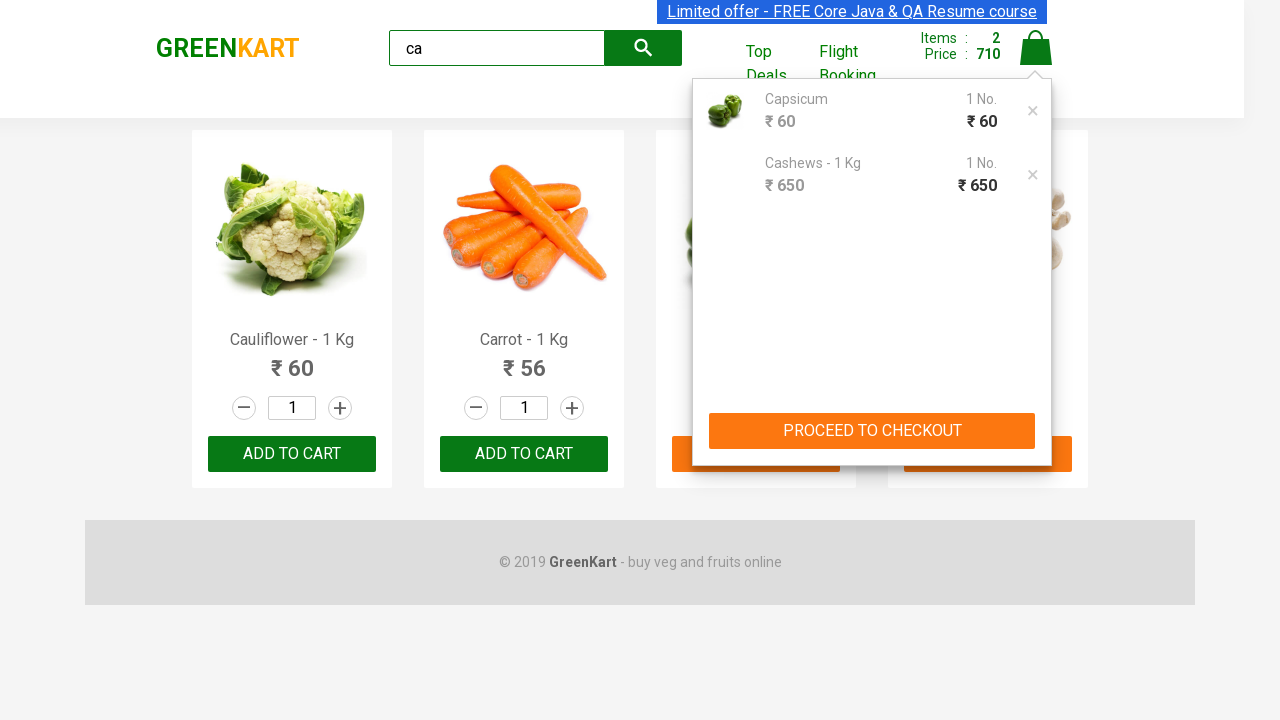

Clicked PROCEED TO CHECKOUT button at (872, 431) on text=PROCEED TO CHECKOUT
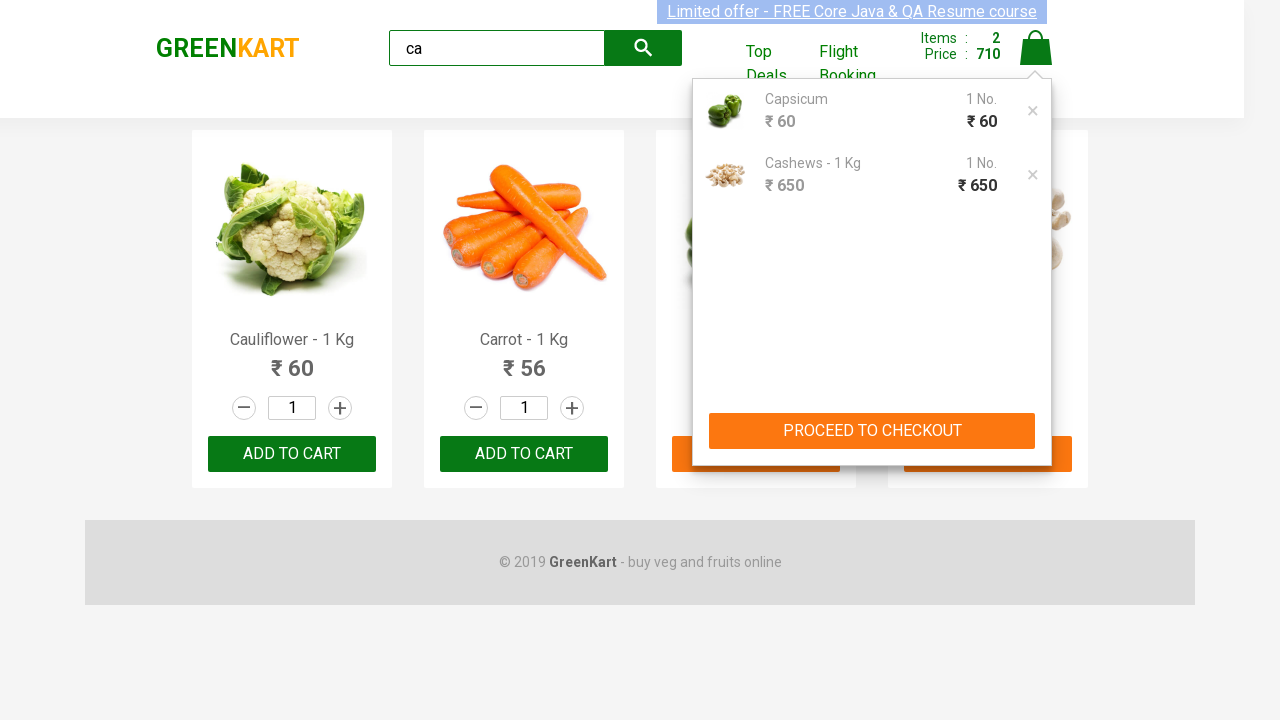

Clicked Place Order to complete the purchase at (1036, 491) on text=Place Order
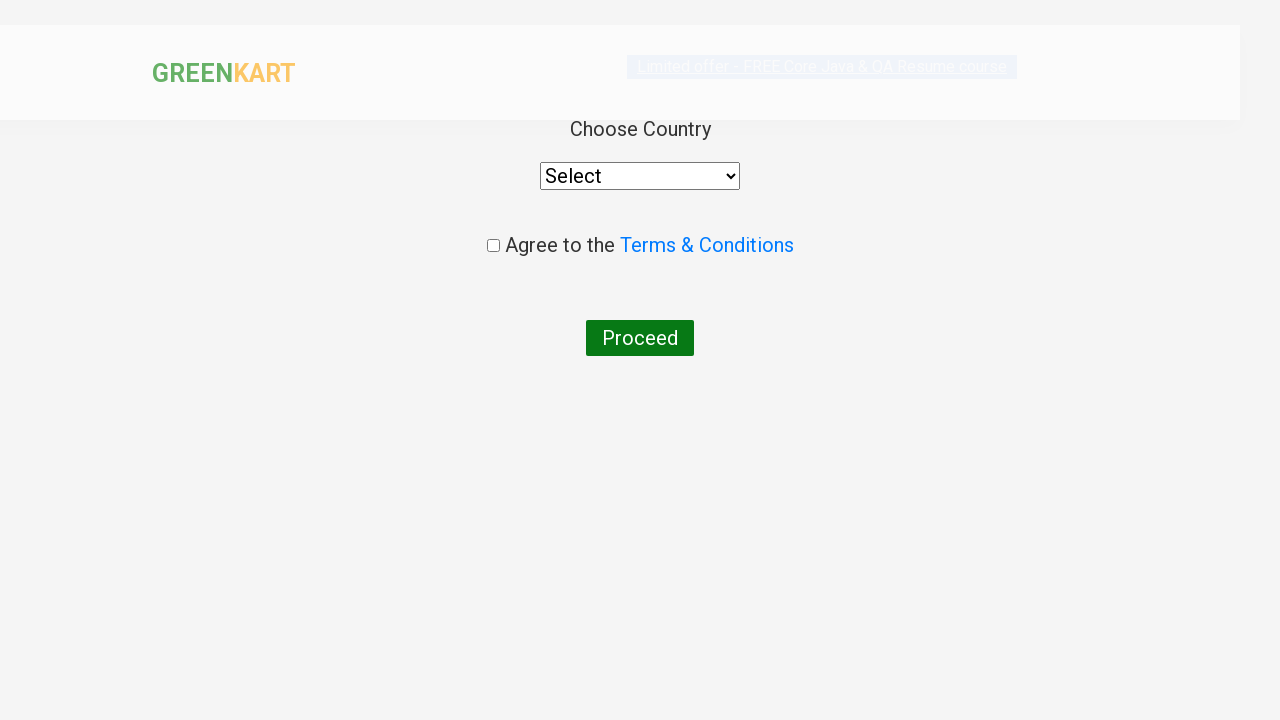

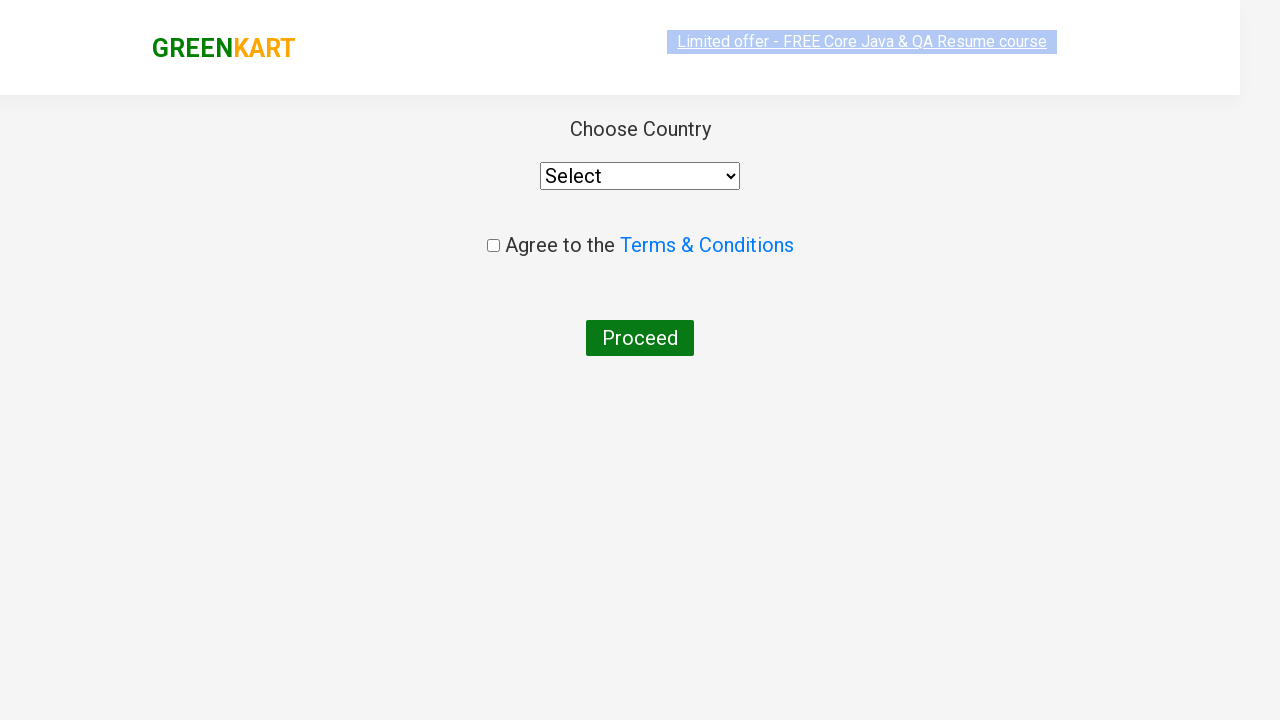